Tests iframe handling by switching to a single iframe, entering text, then navigating to nested iframes and entering text in the innermost iframe

Starting URL: http://demo.automationtesting.in/Frames.html

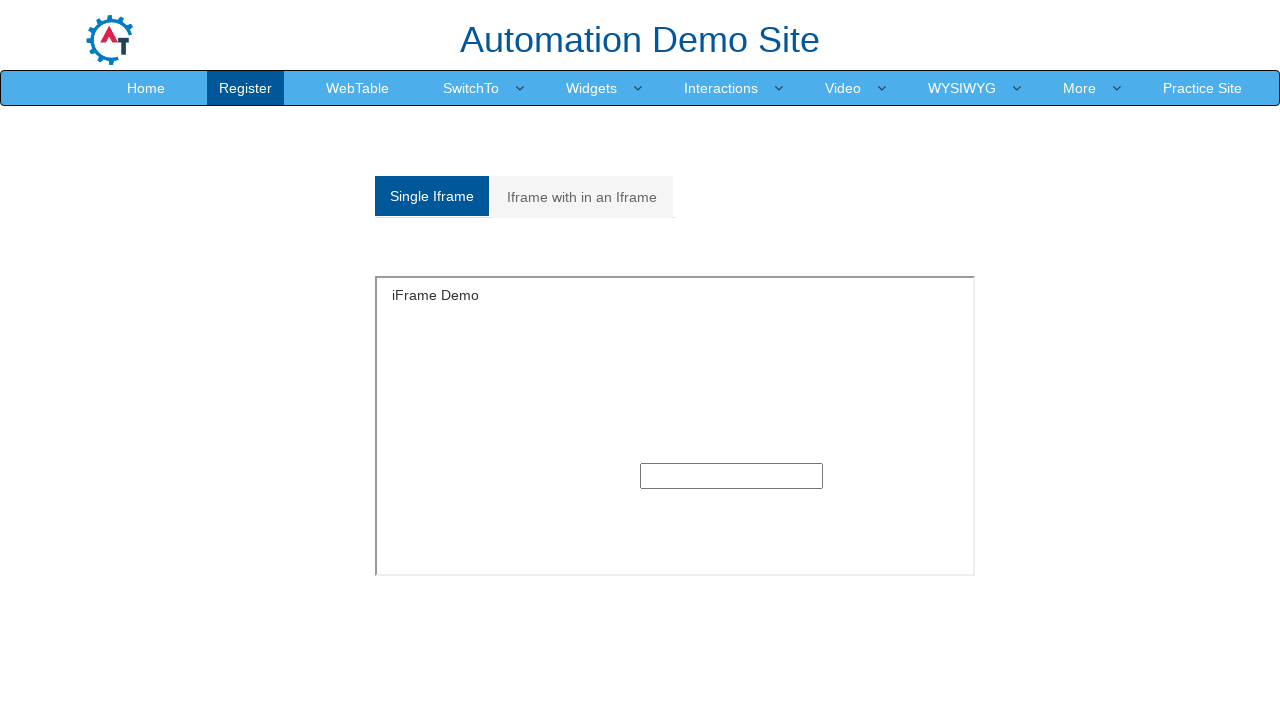

Located single iframe with id 'singleframe'
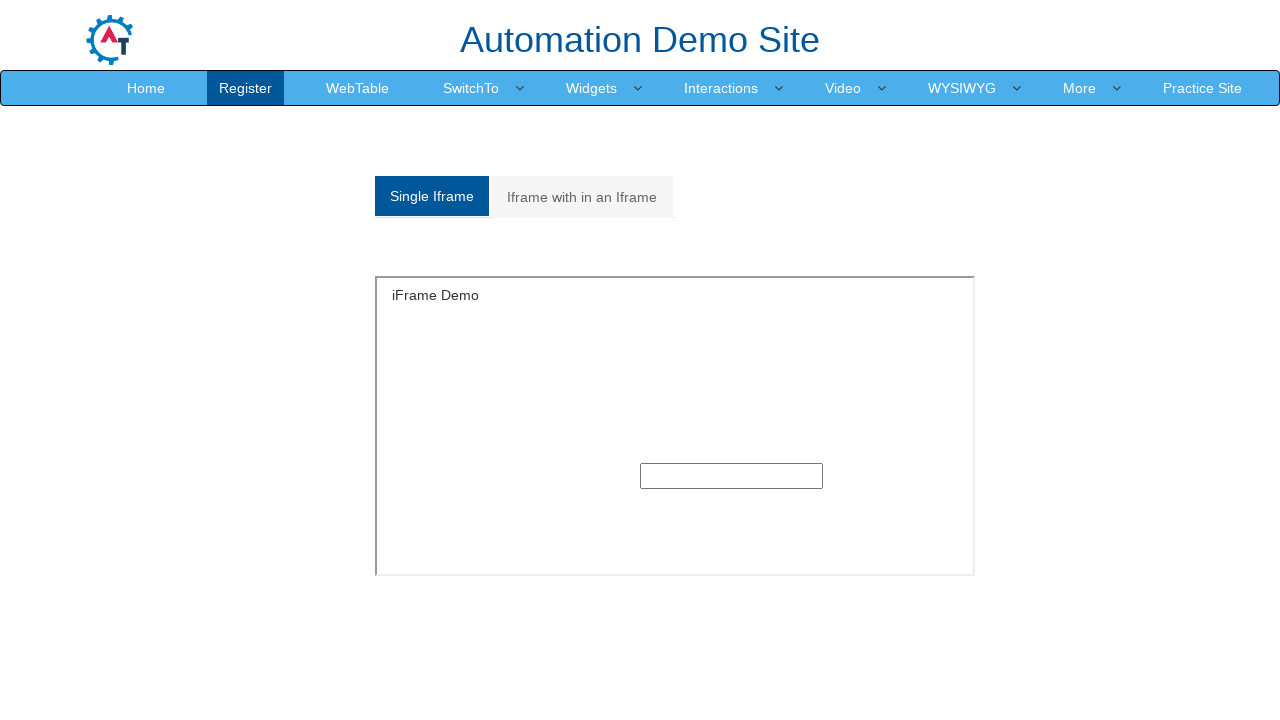

Entered 'hello from playwright' in text field within single iframe on iframe#singleframe >> internal:control=enter-frame >> input[type='text'] >> nth=
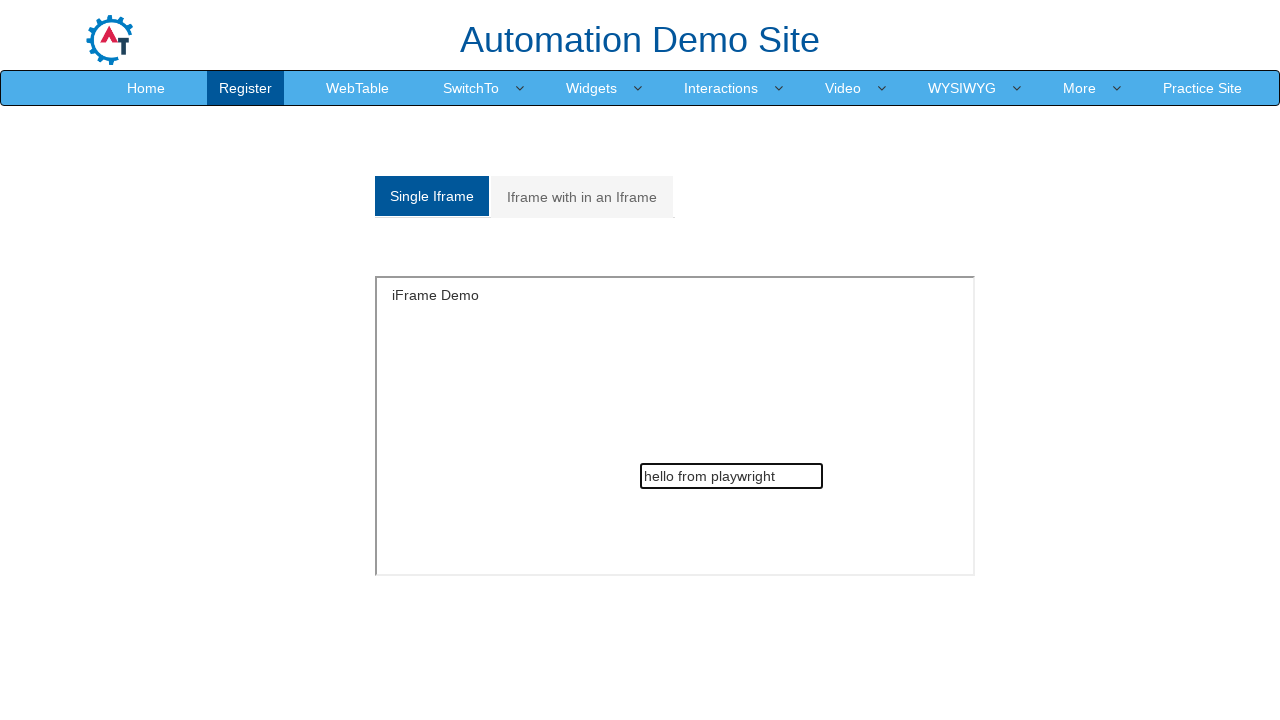

Clicked on 'Iframe with in an Iframe' tab at (582, 197) on a:text('Iframe with in an Iframe')
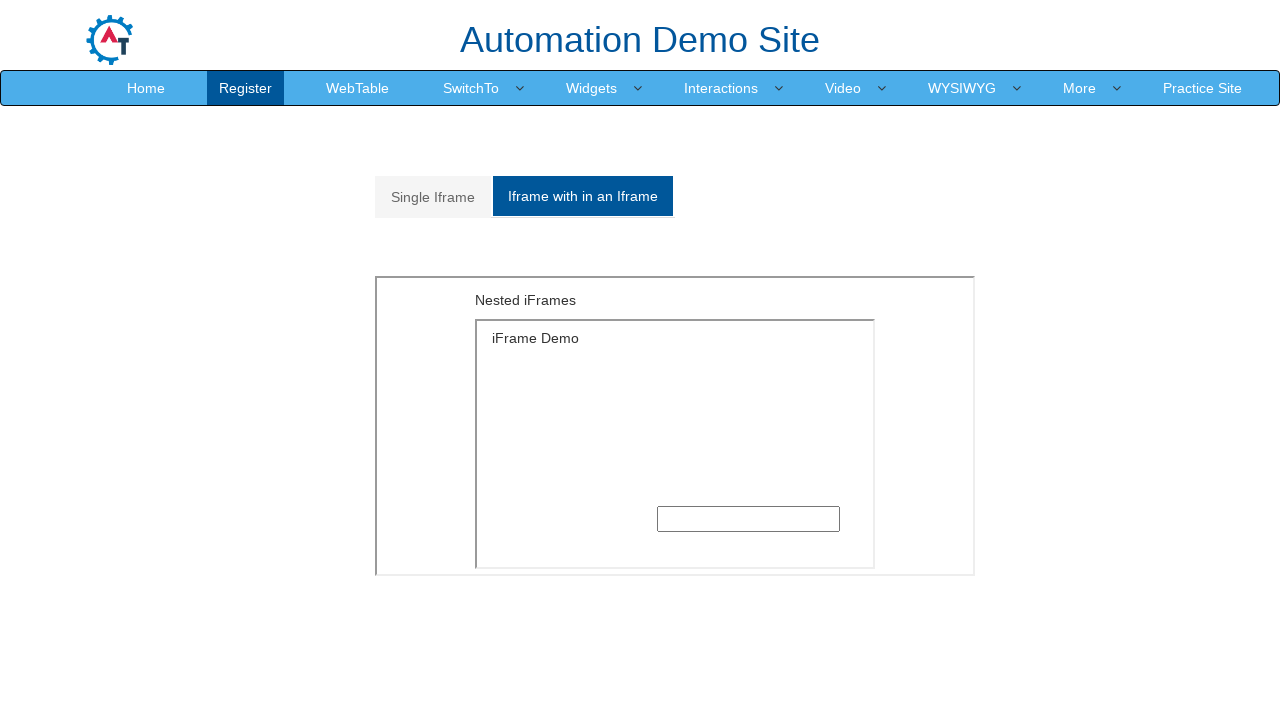

Waited for outer iframe to be available
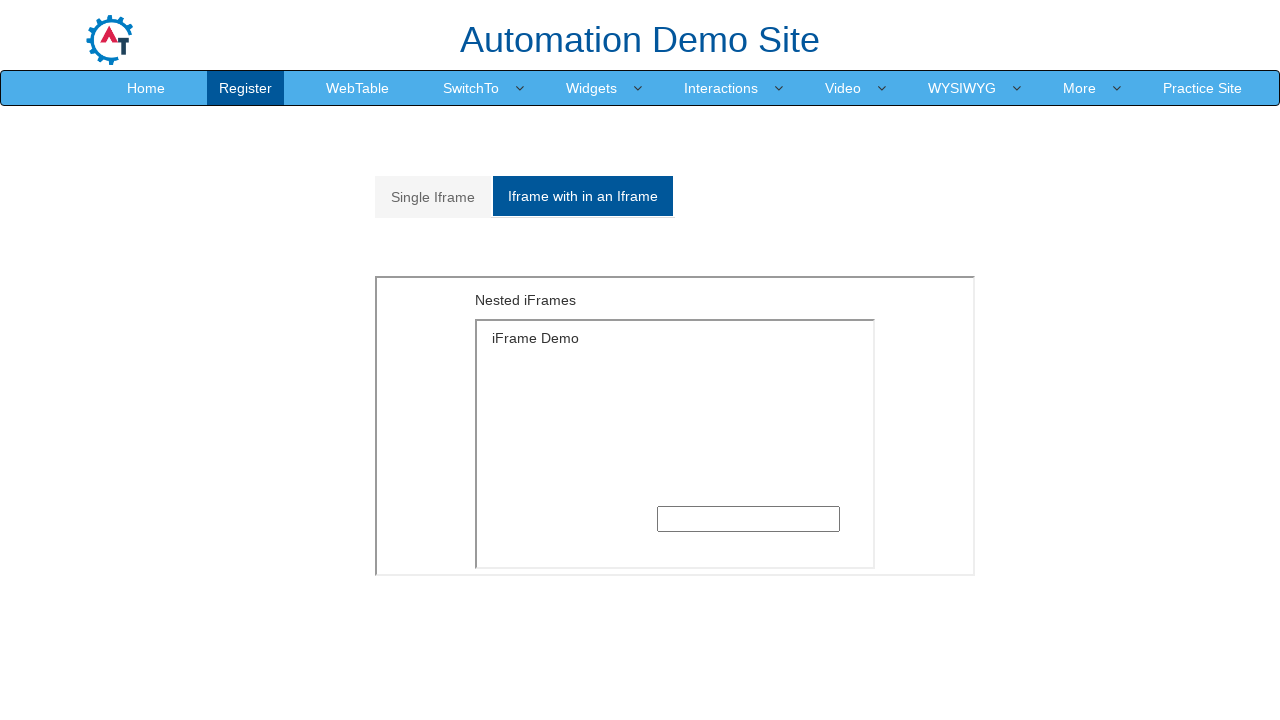

Located outer iframe
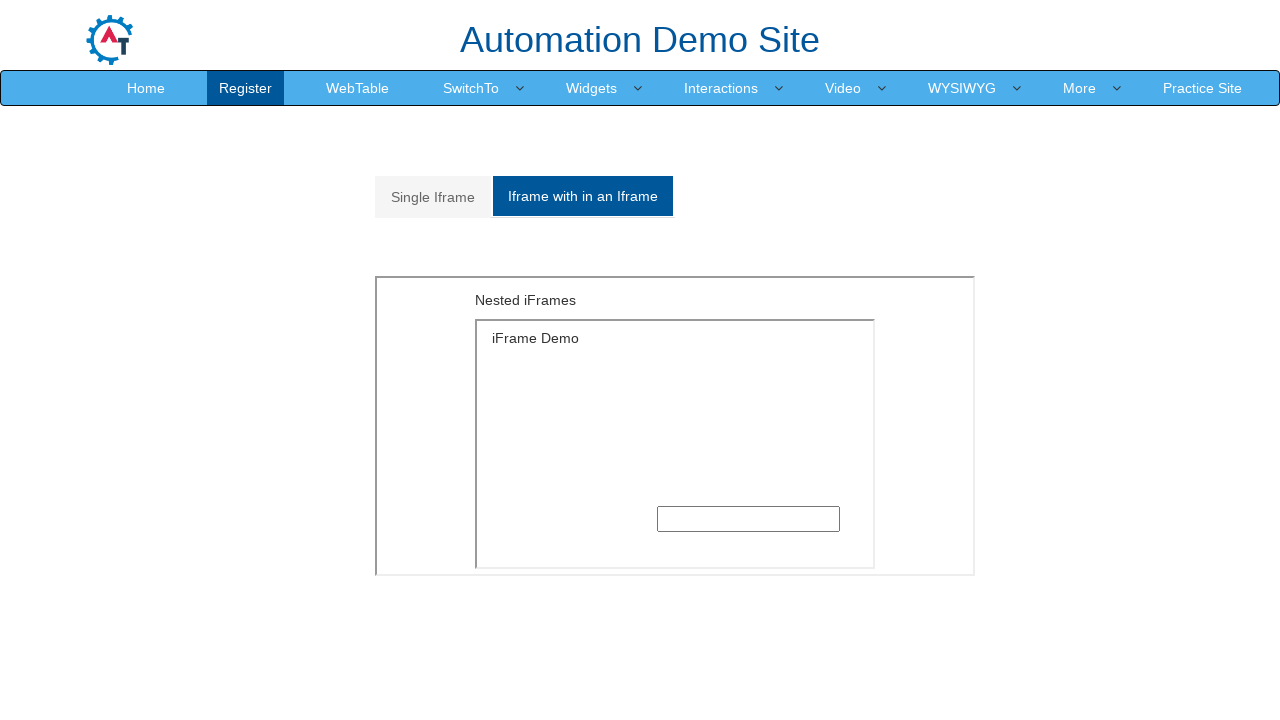

Located nested iframe within outer iframe
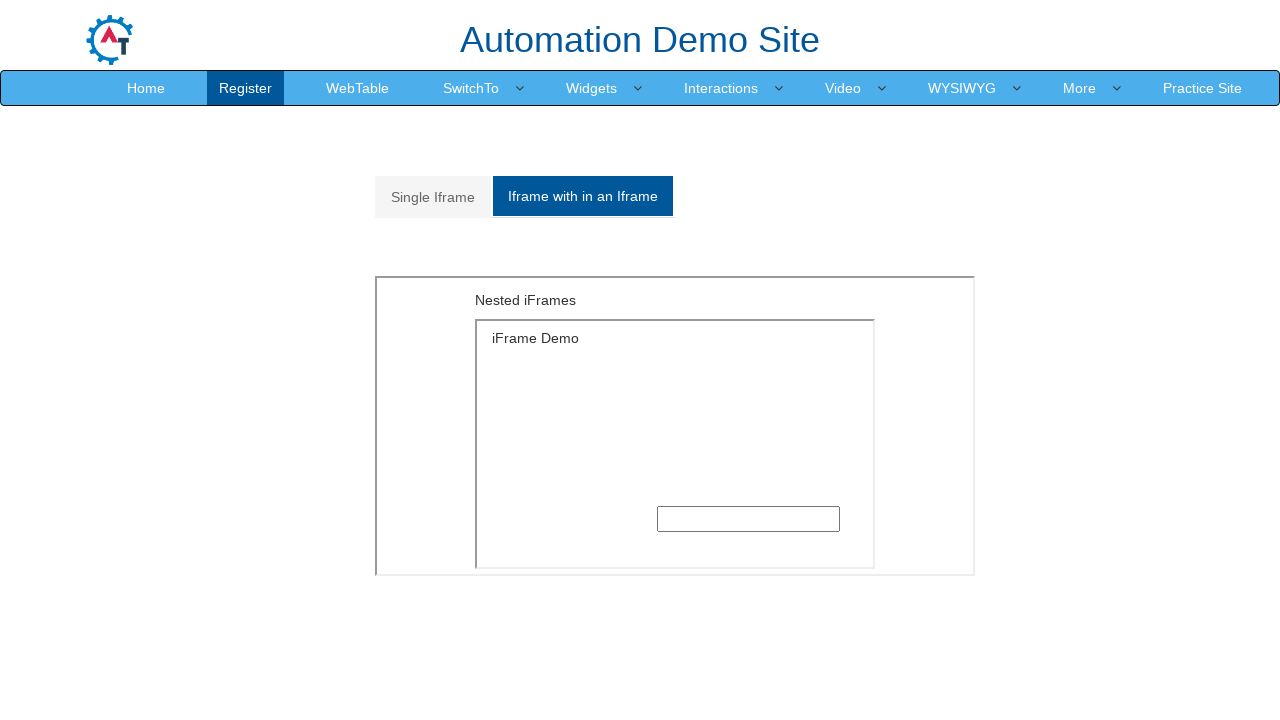

Entered 'nested iframe test message' in text field within nested iframe on iframe[style='float: left;height: 300px;width:600px'] >> internal:control=enter-
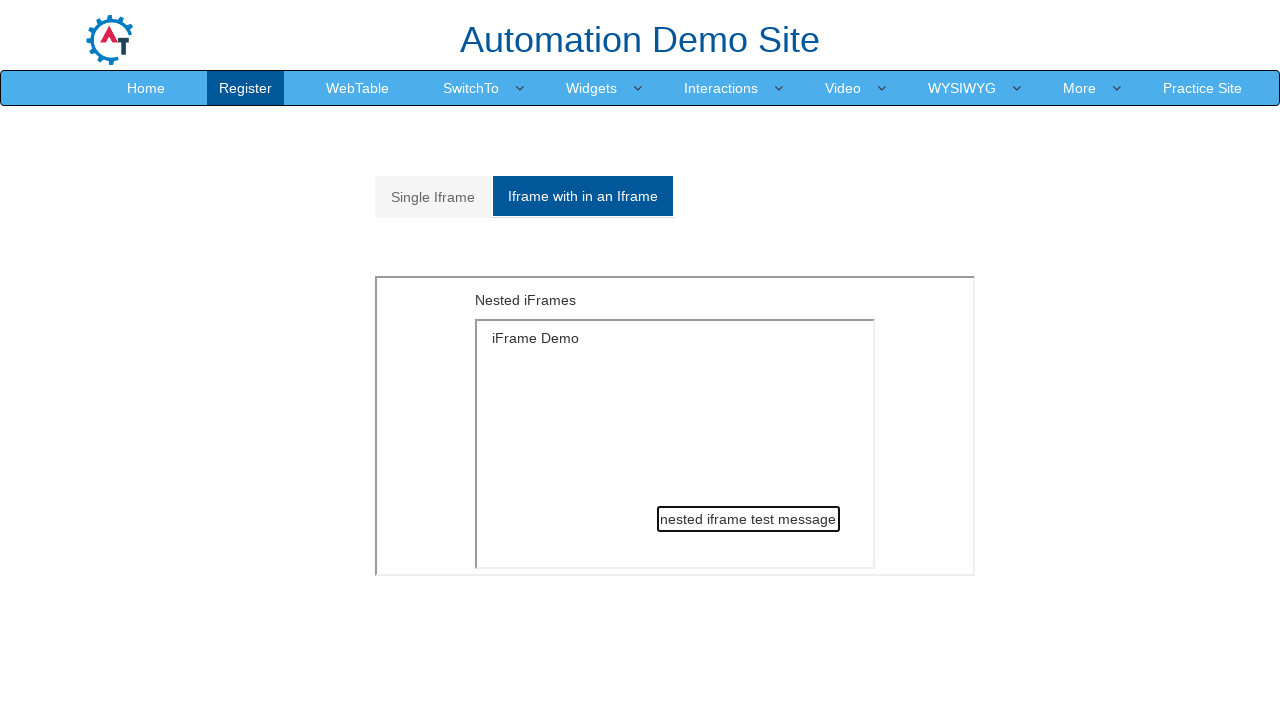

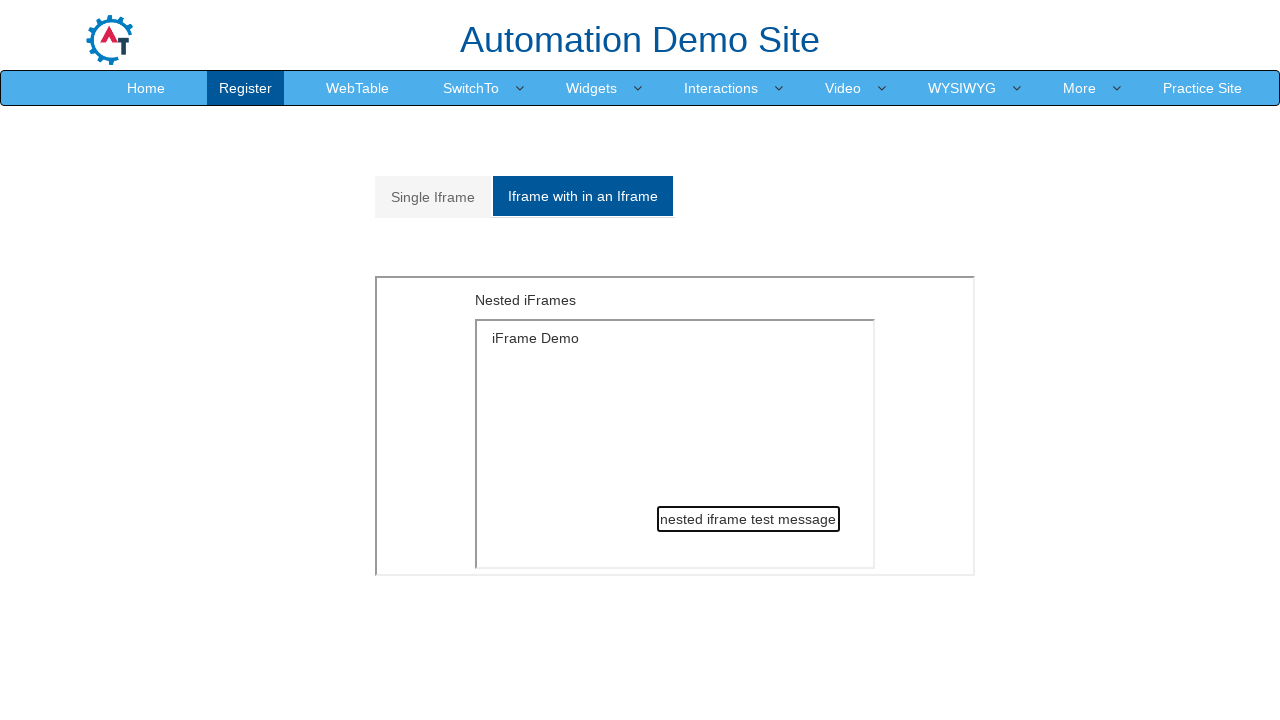